Tests dropdown selection functionality by scrolling to a select element and choosing an option by index

Starting URL: https://demoqa.com/select-menu

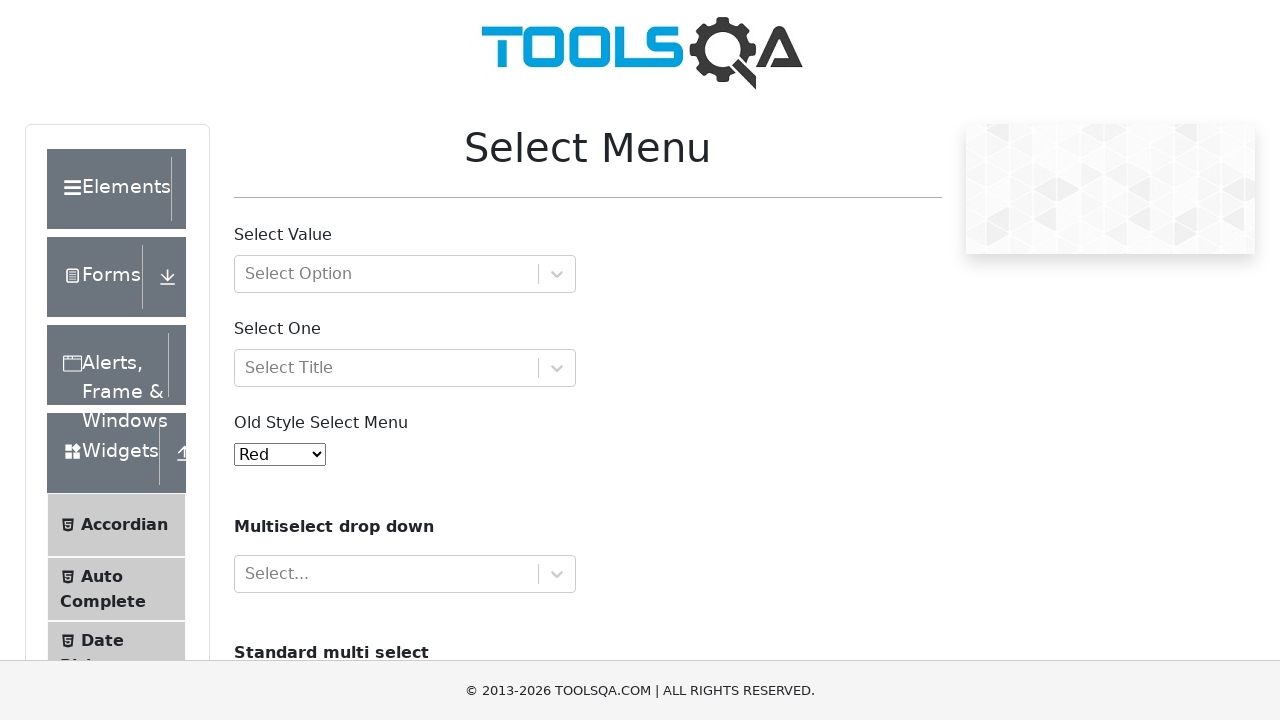

Scrolled to Old Style Select Menu dropdown element
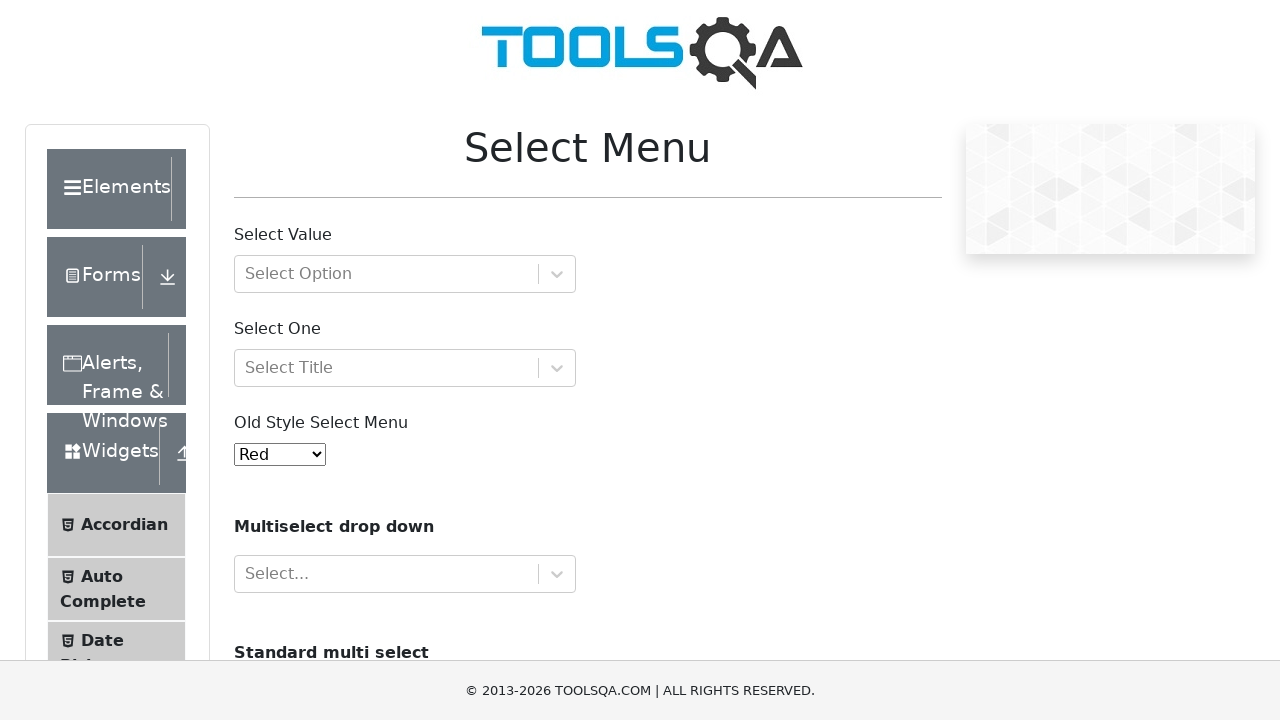

Selected option at index 7 from the dropdown on select#oldSelectMenu
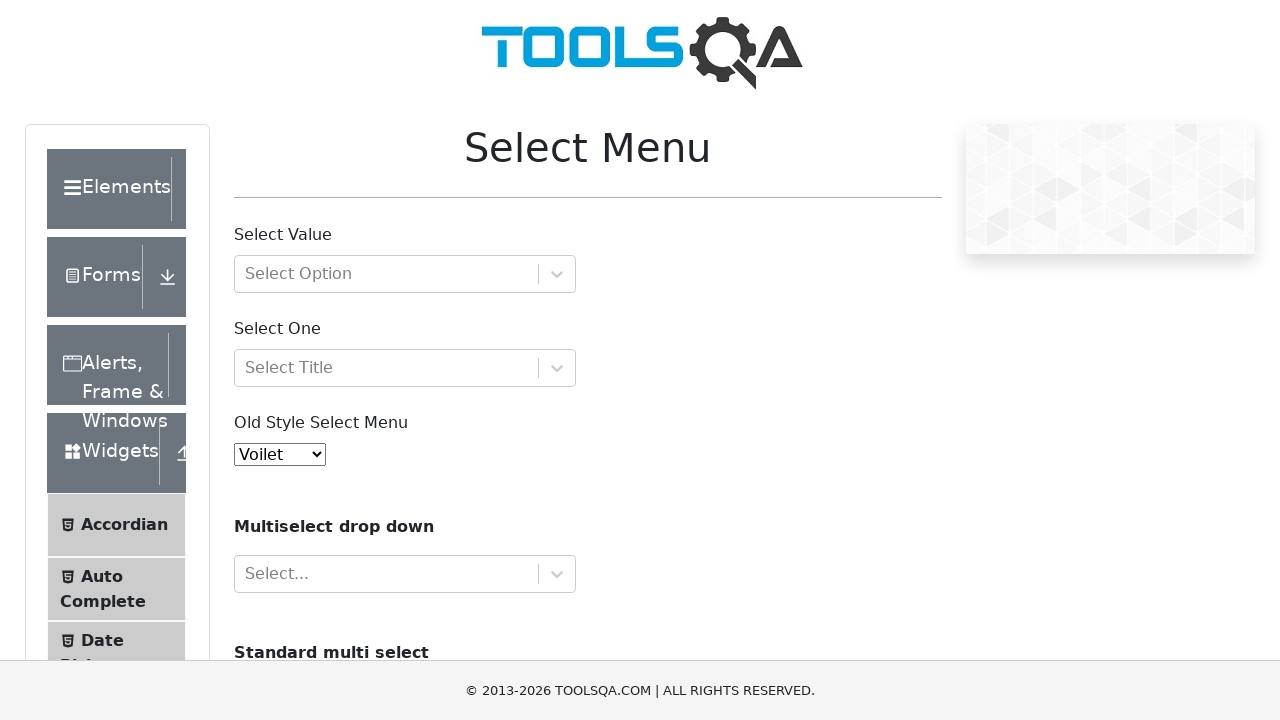

Retrieved input value from selected dropdown option
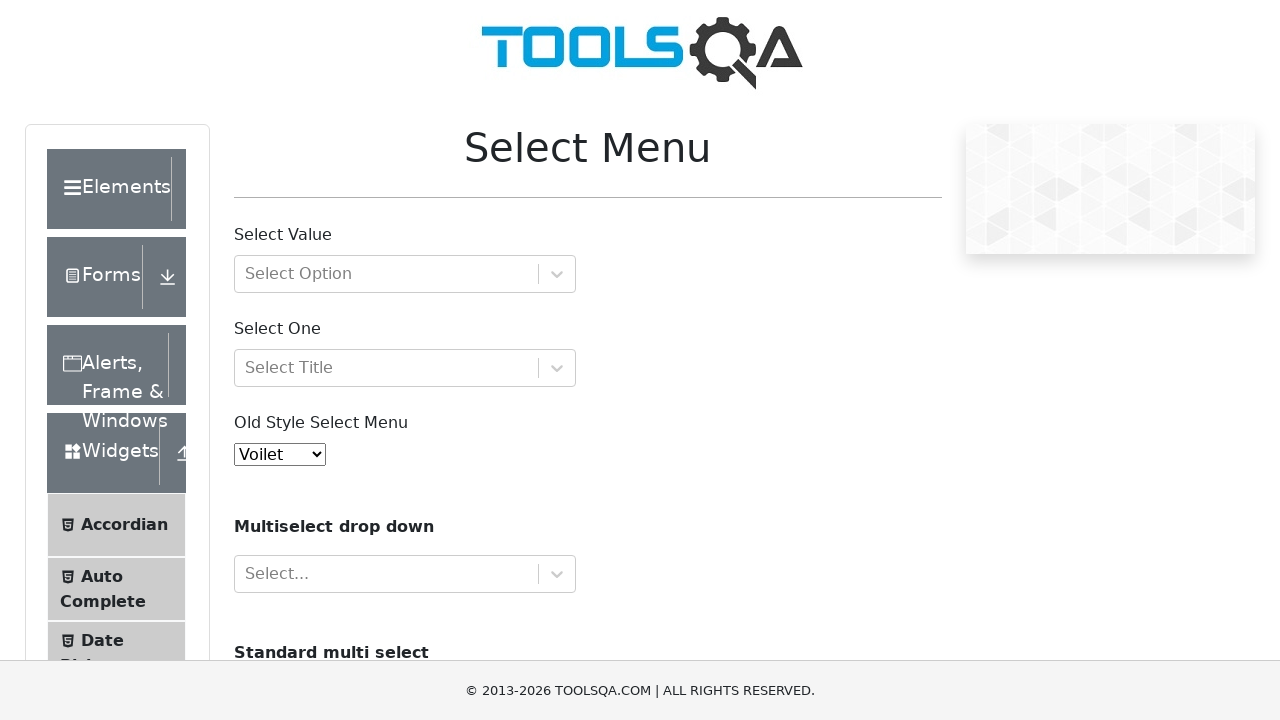

Retrieved and printed text content of checked dropdown option
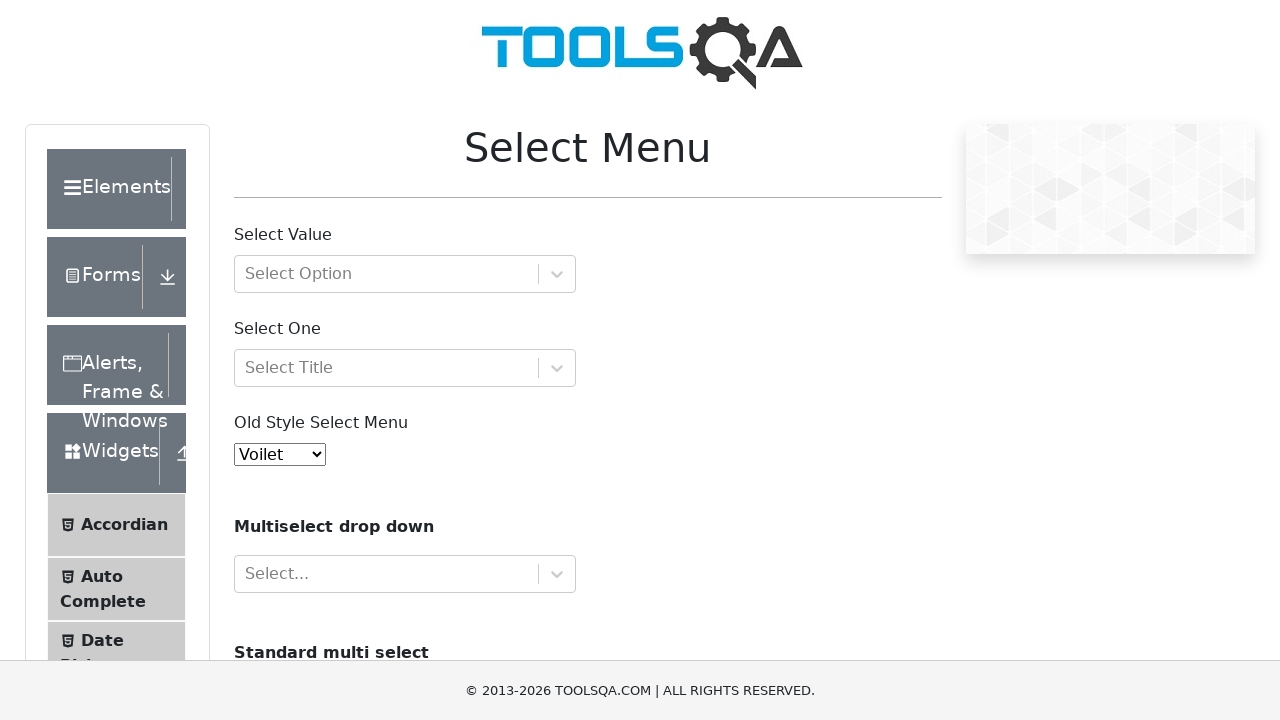

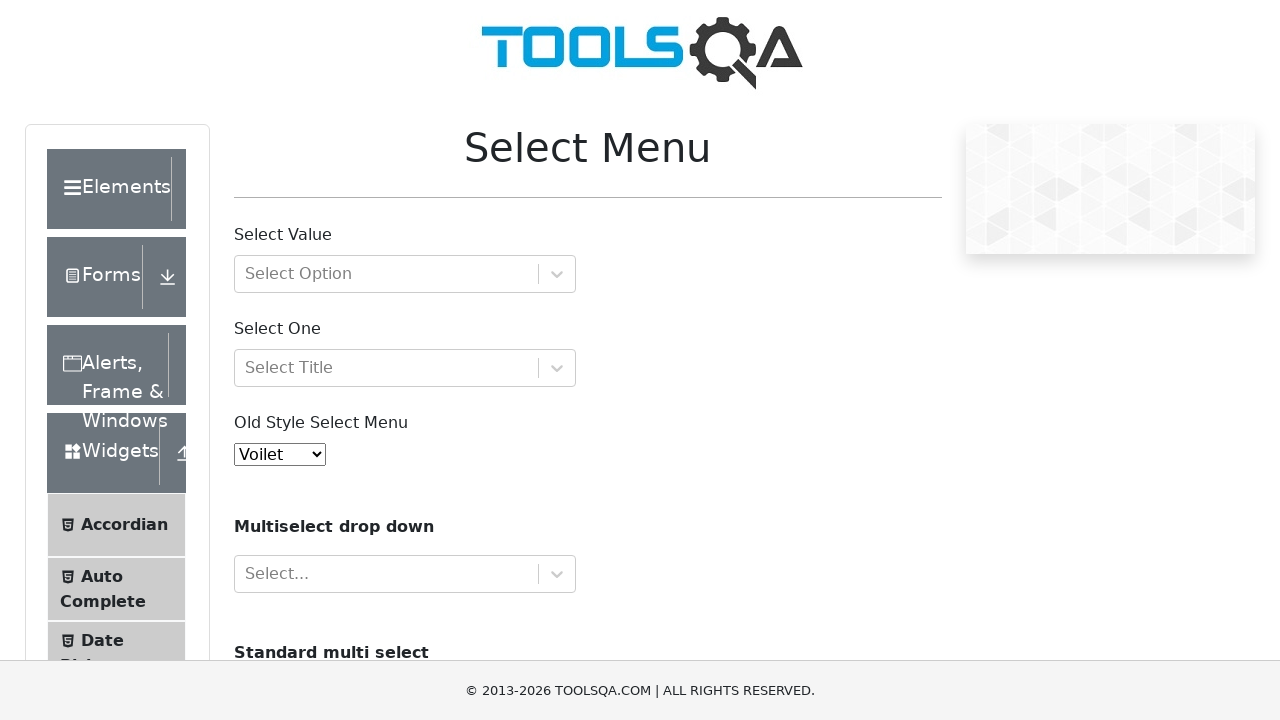